Tests alert with text input by entering text in the prompt and verifying the displayed message

Starting URL: https://demo.automationtesting.in/Alerts.html

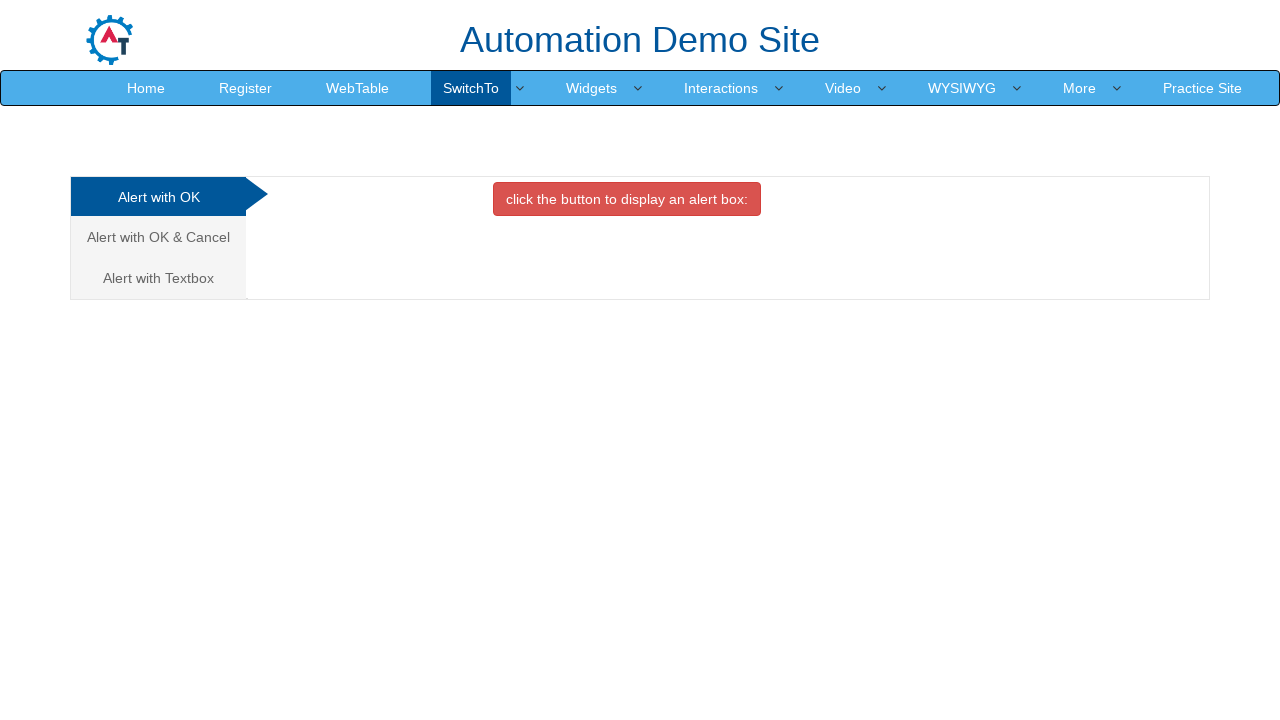

Clicked on 'Alert with Textbox' tab at (158, 278) on xpath=//a[normalize-space()='Alert with Textbox']
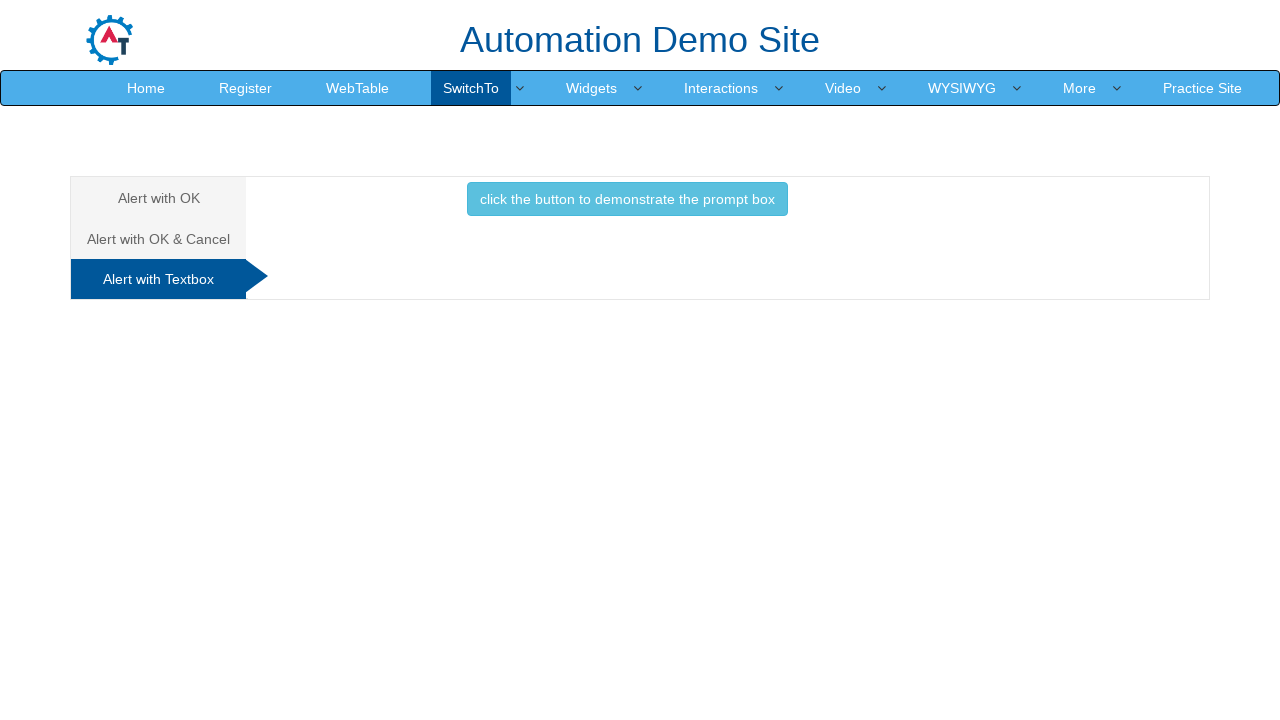

Set up dialog handler to accept prompt with text 'aaaaa'
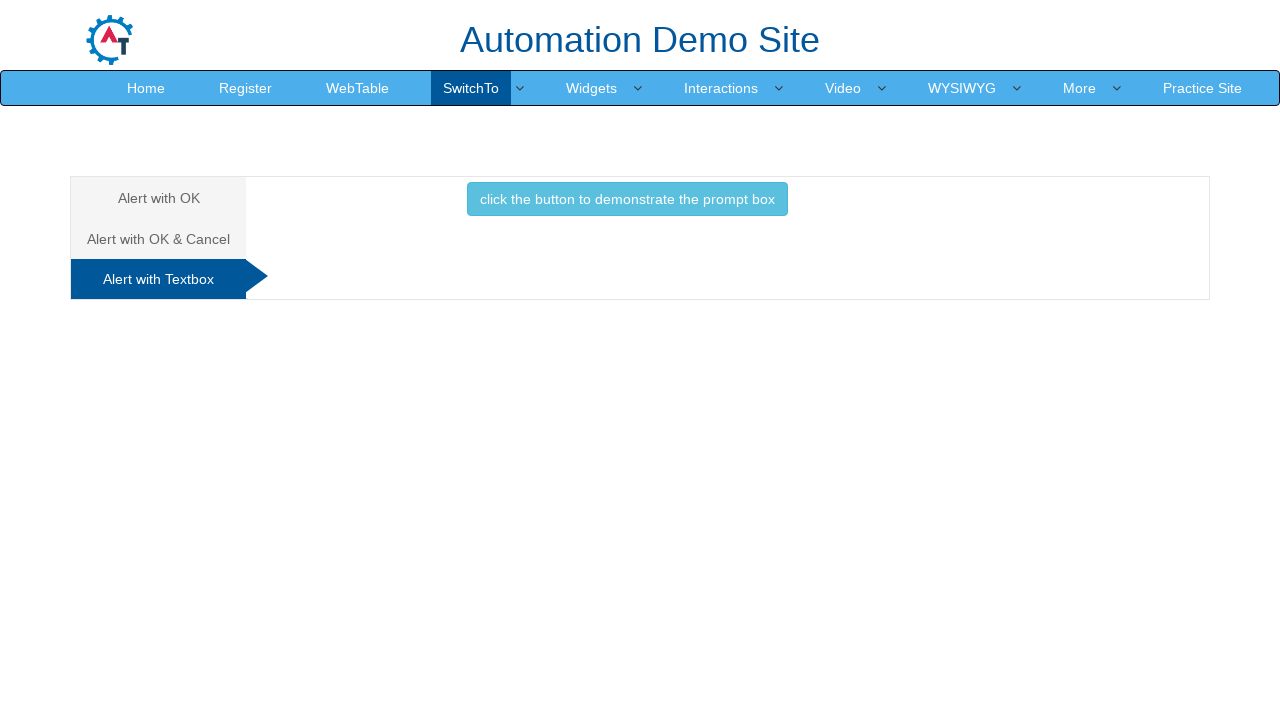

Clicked button to demonstrate prompt box at (627, 199) on xpath=//button[normalize-space()='click the button to demonstrate the prompt box
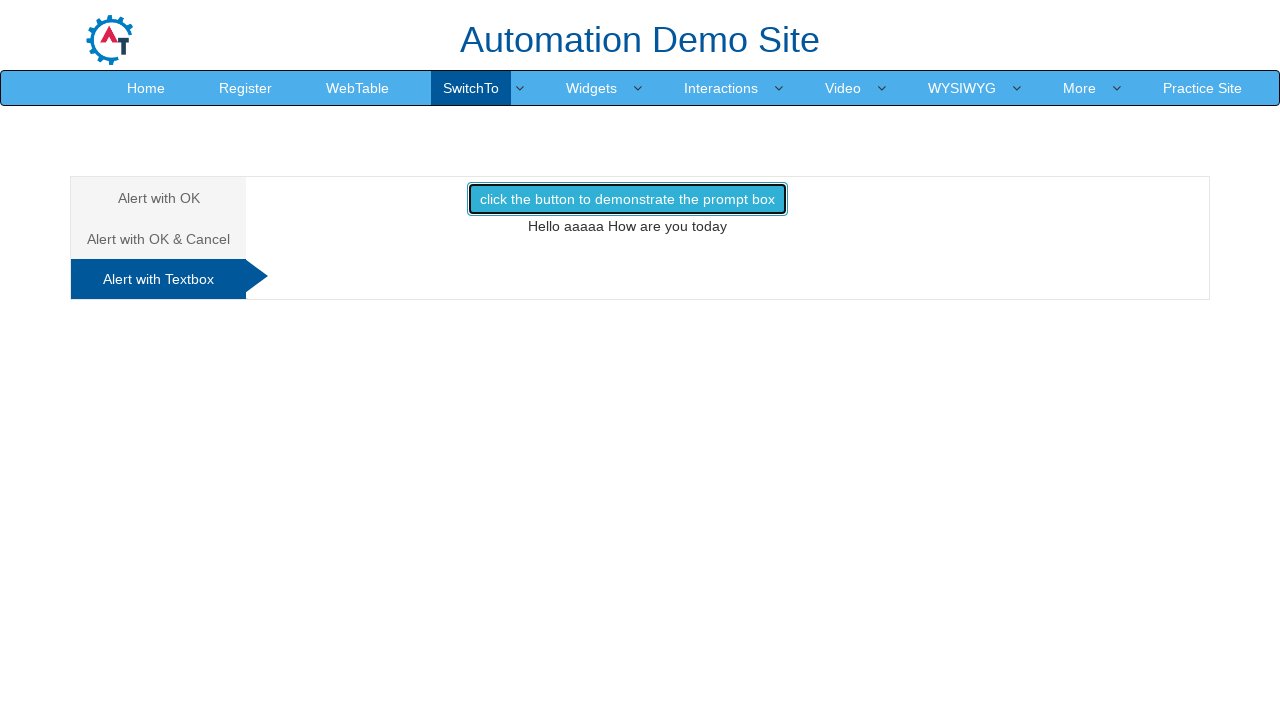

Result message element loaded
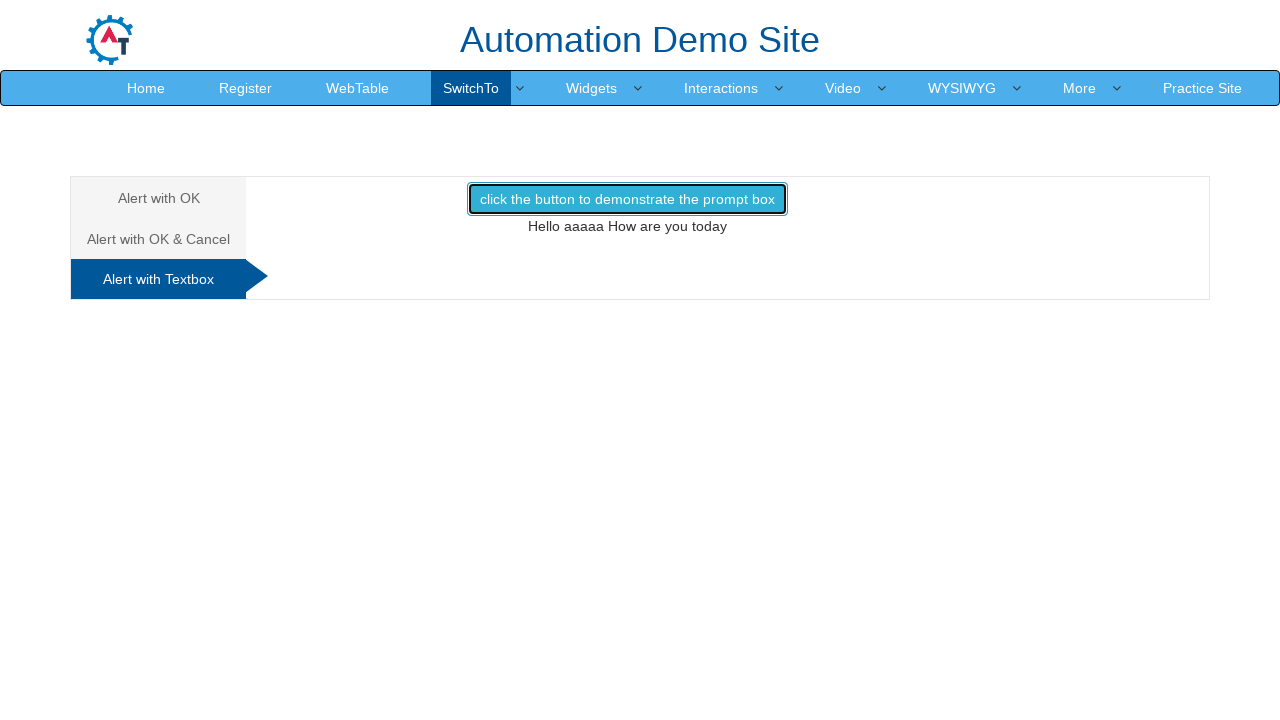

Retrieved result text from page
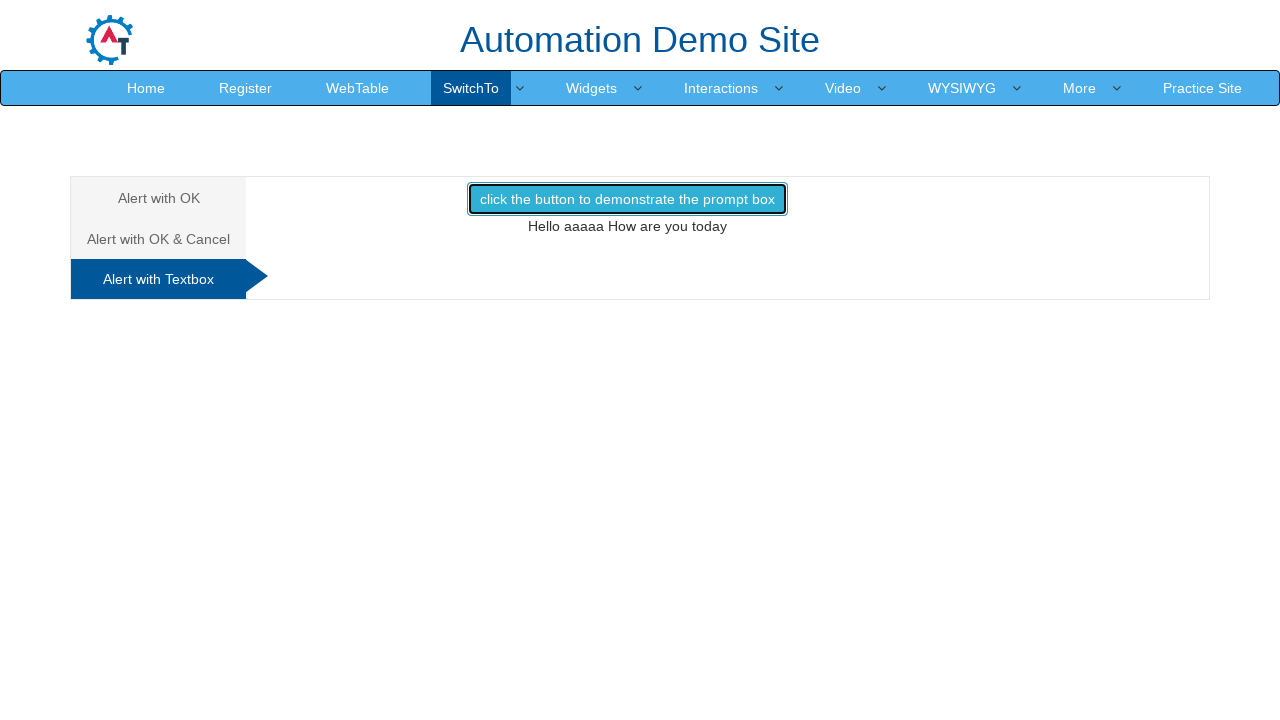

Verified result text matches expected message 'Hello aaaaa How are you today'
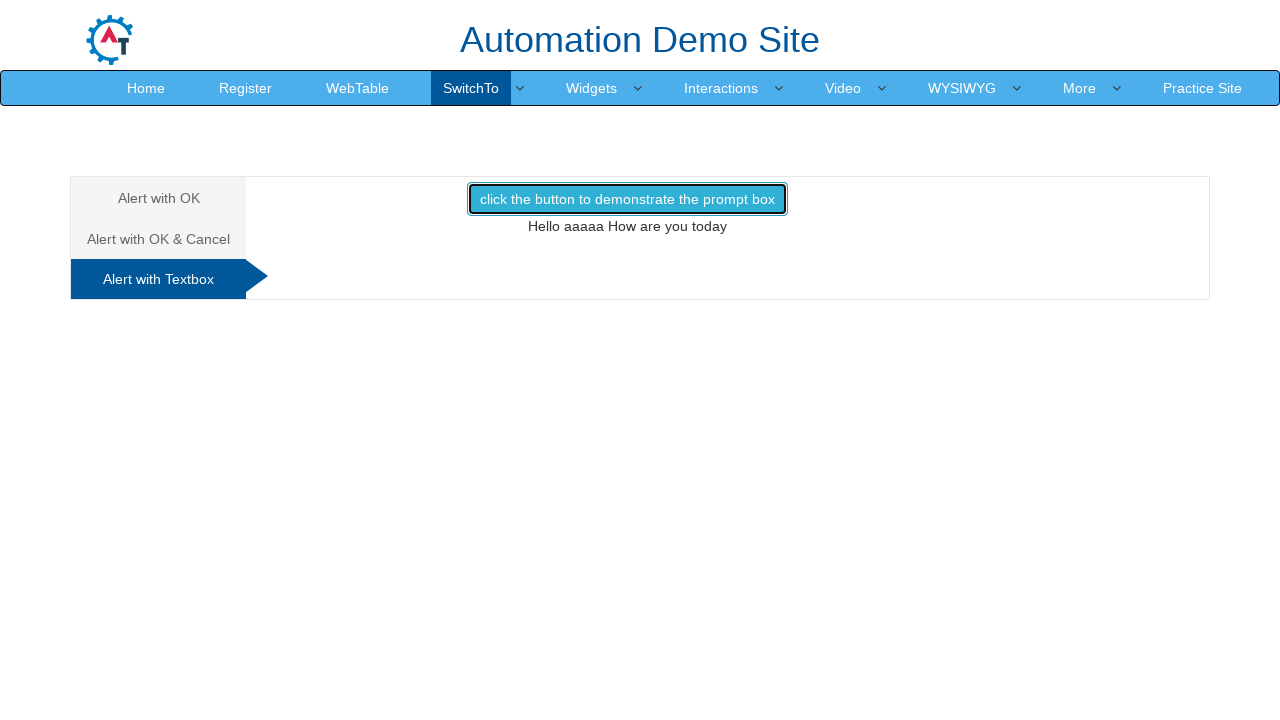

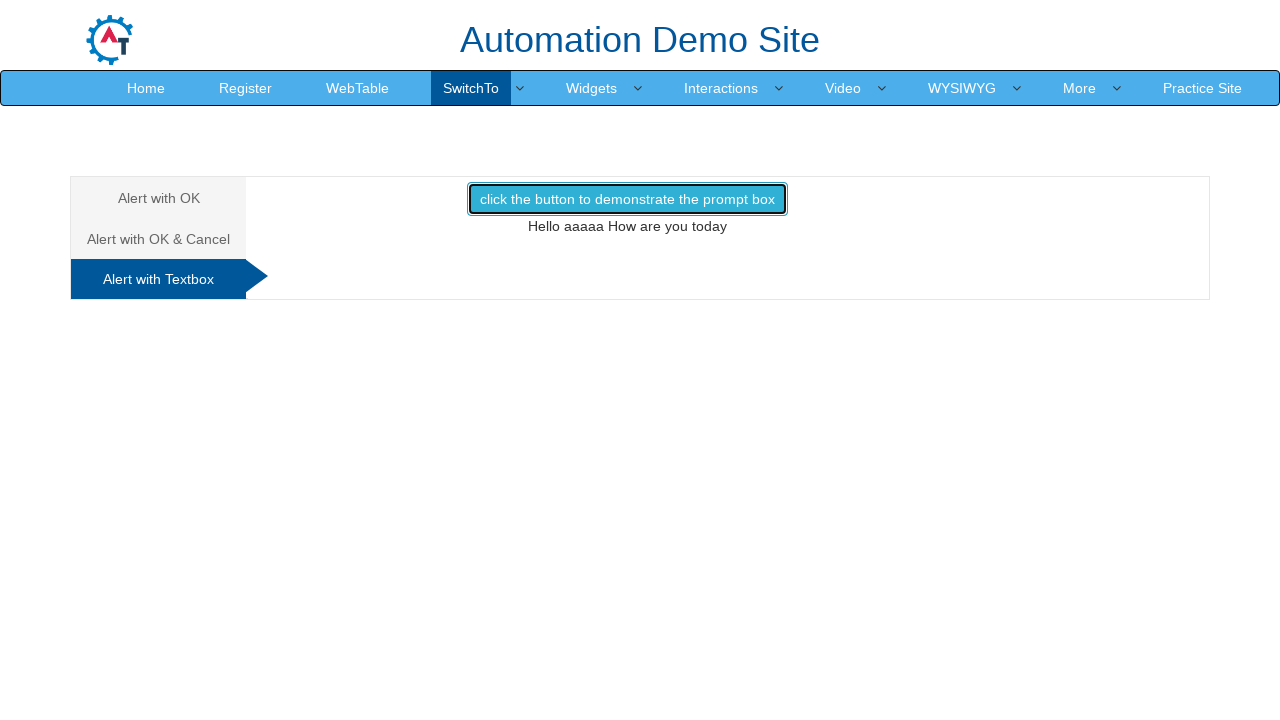